Tests dropdown selection functionality by selecting options using different methods (by index, value, and visible text)

Starting URL: https://the-internet.herokuapp.com/dropdown

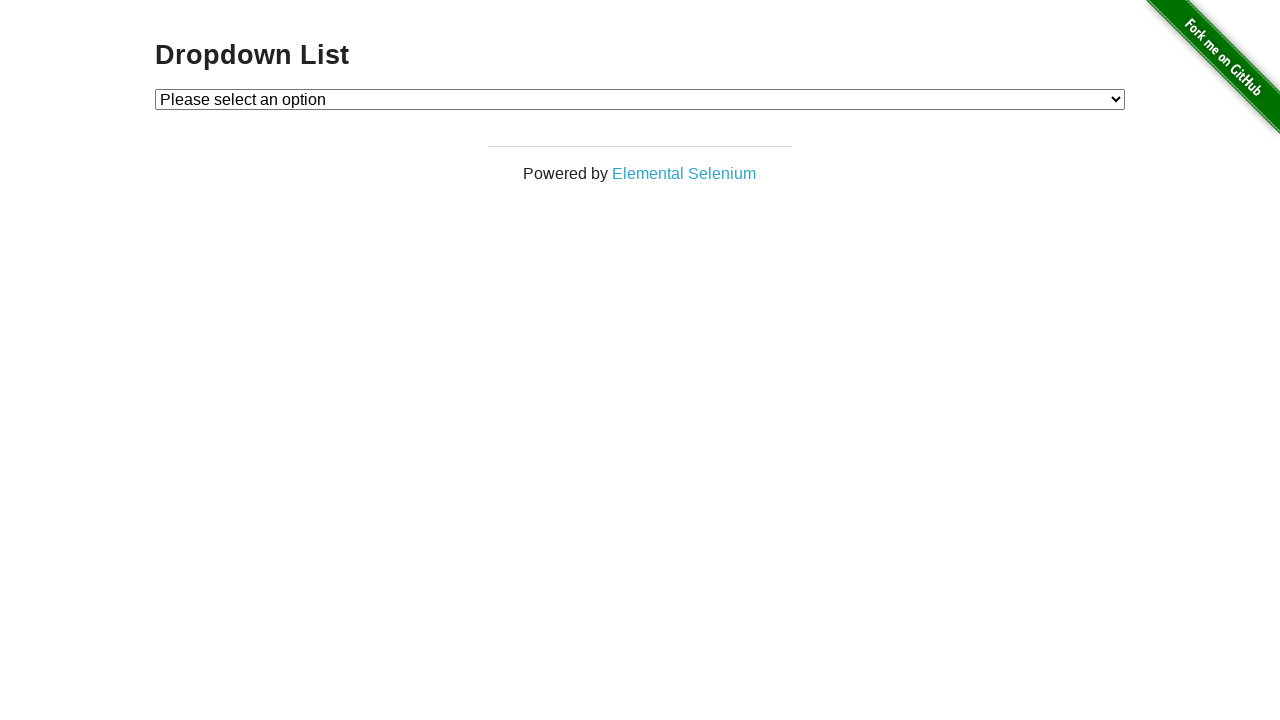

Located dropdown element with id 'dropdown'
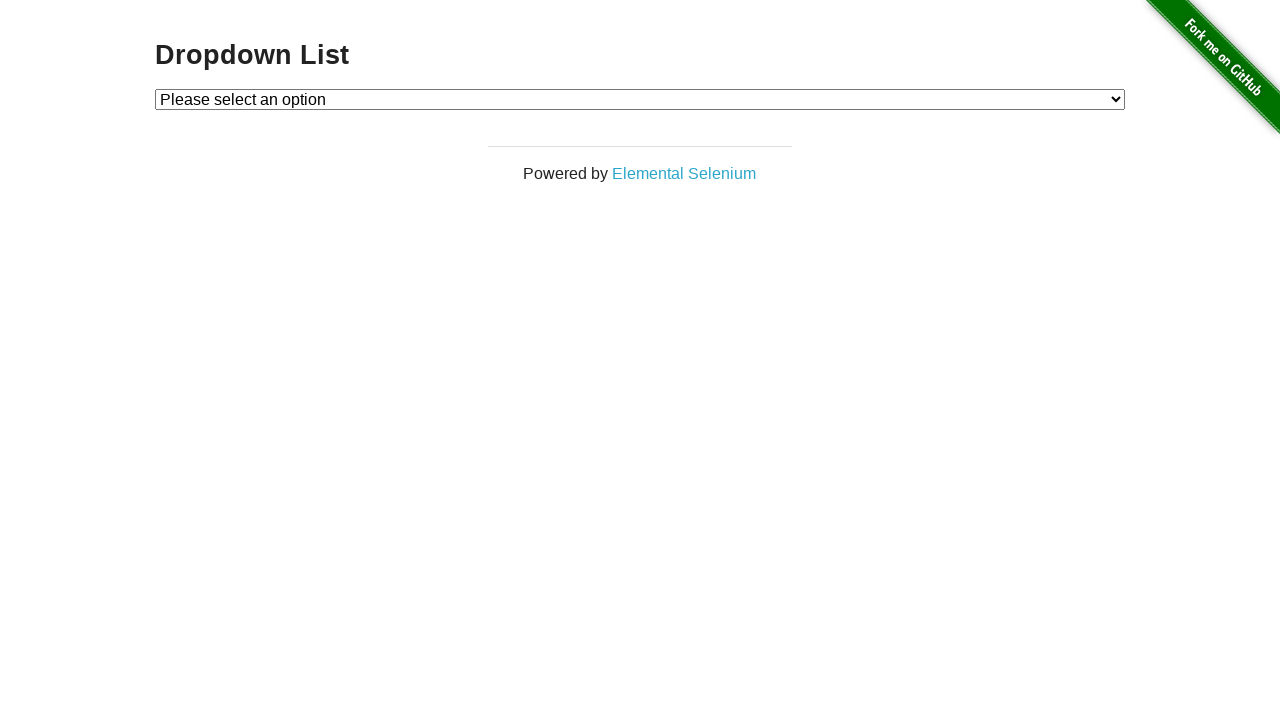

Selected dropdown option by index 2 on select#dropdown
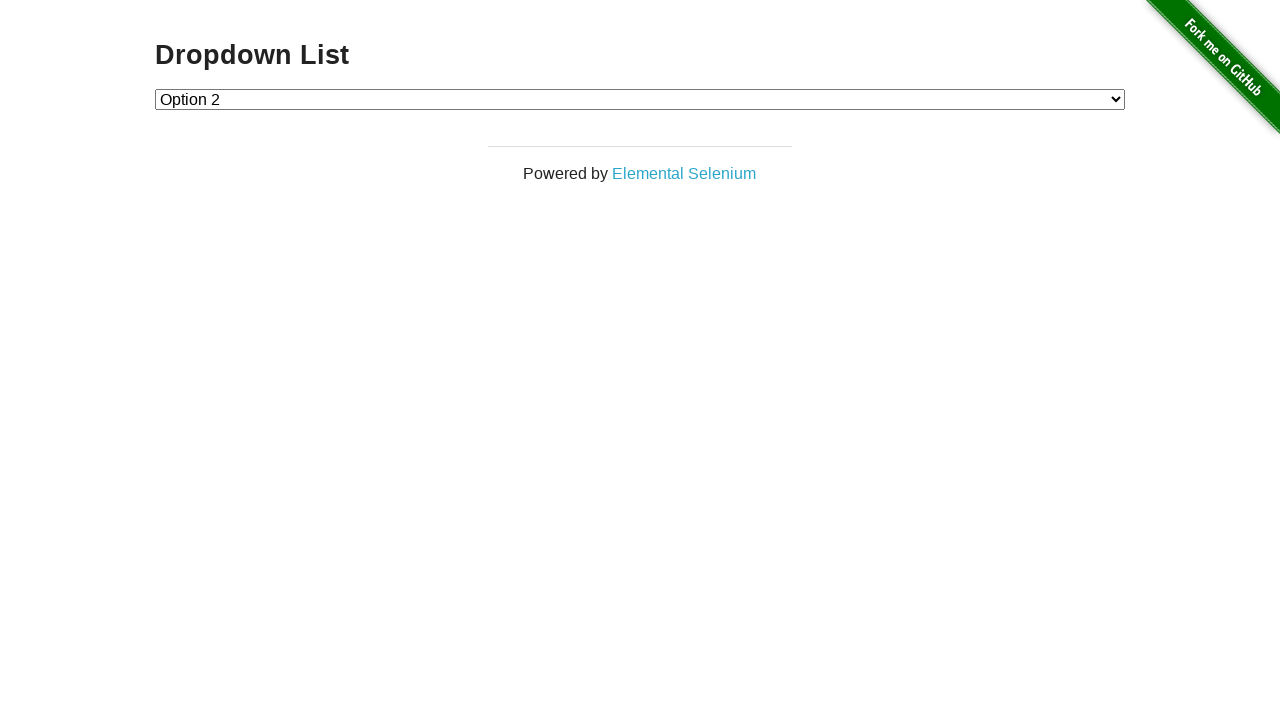

Selected dropdown option by value '1' on select#dropdown
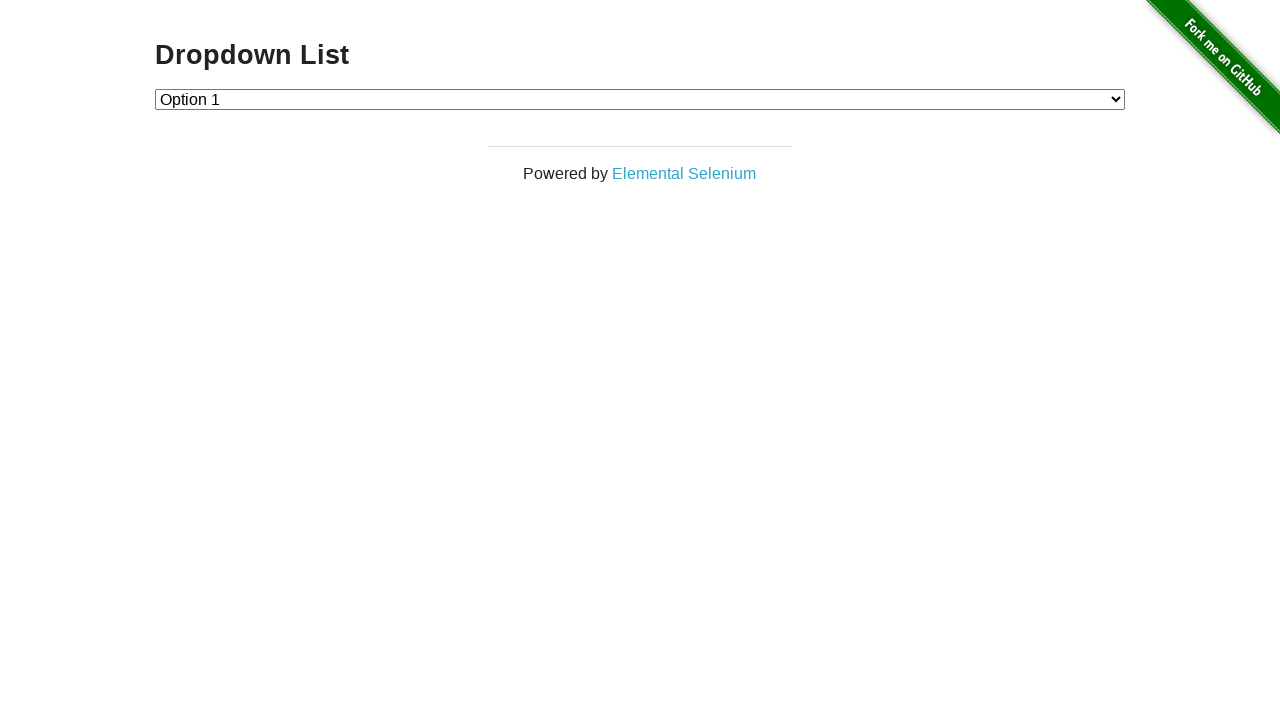

Selected dropdown option by visible text 'Option 2' on select#dropdown
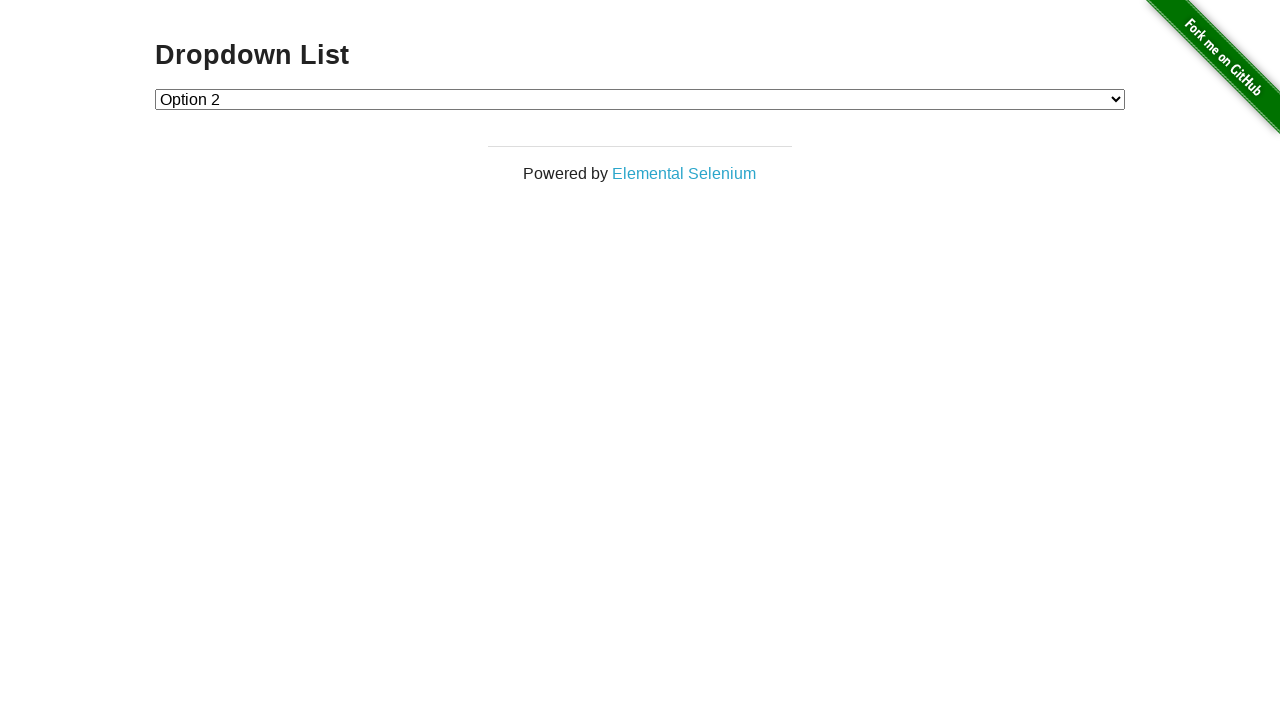

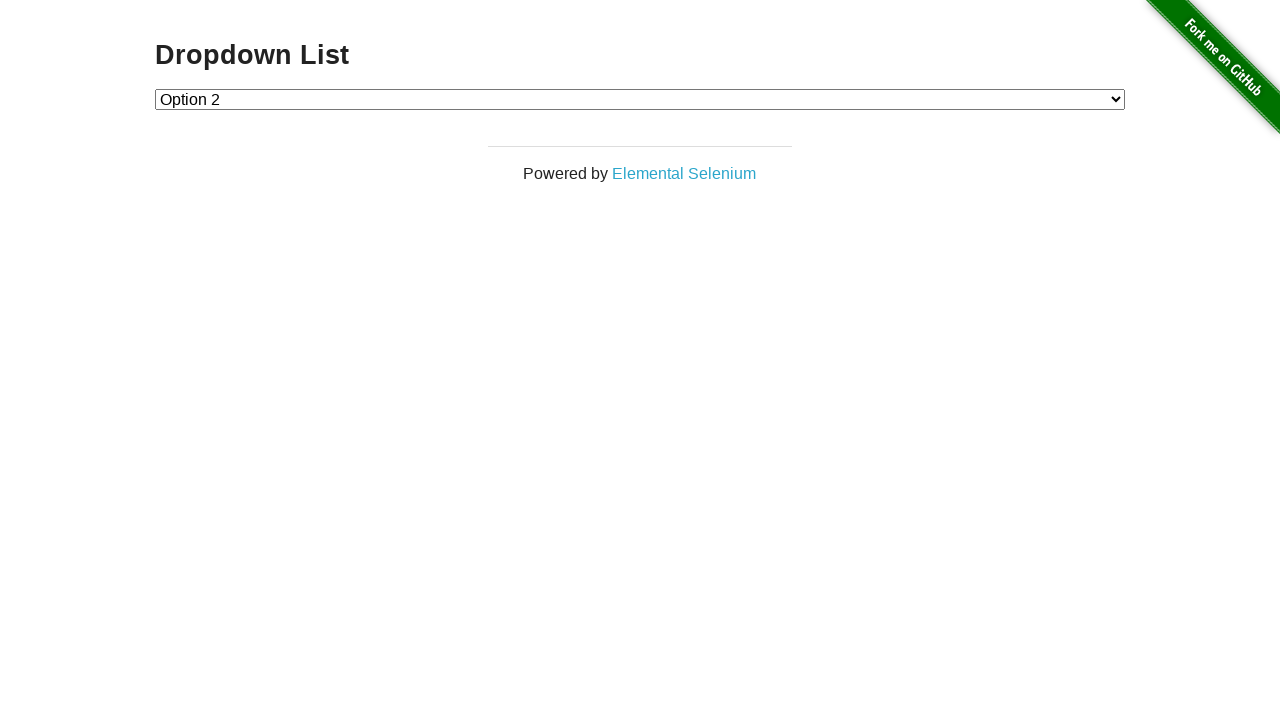